Tests checkbox functionality by selecting BMW, Benz, and Honda checkboxes on a practice form

Starting URL: https://www.letskodeit.com/practice

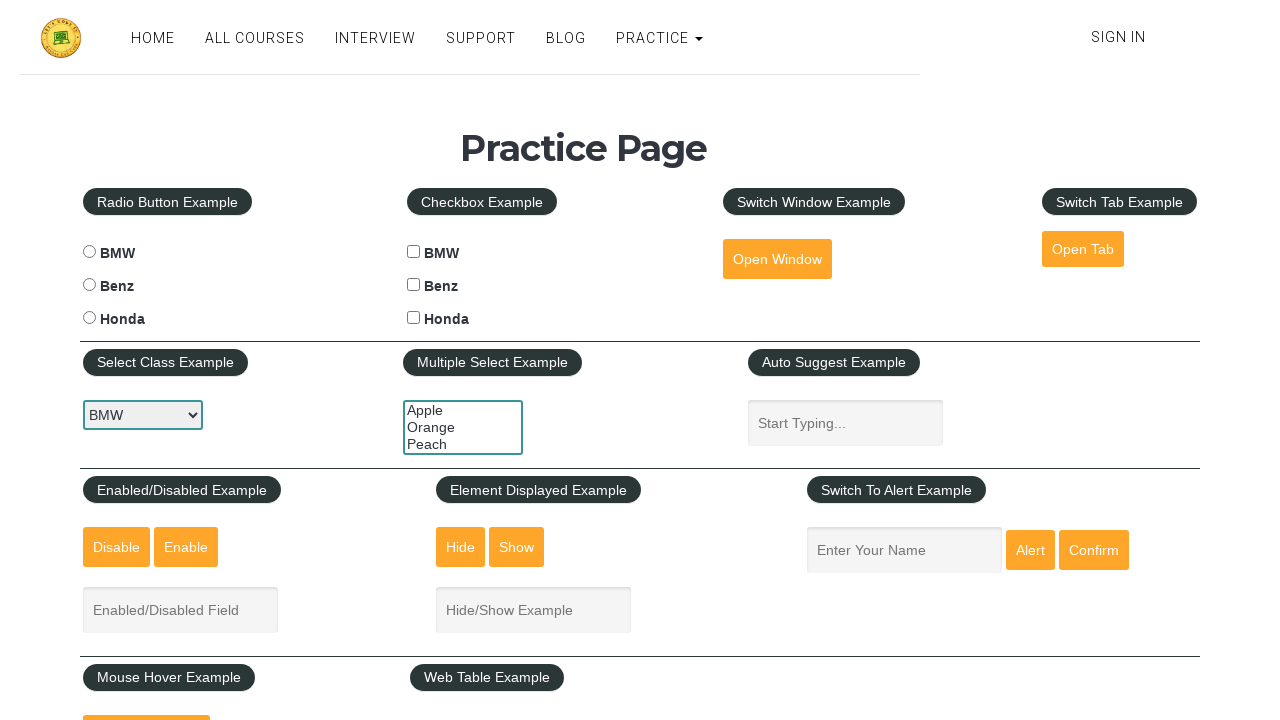

Navigated to practice form page
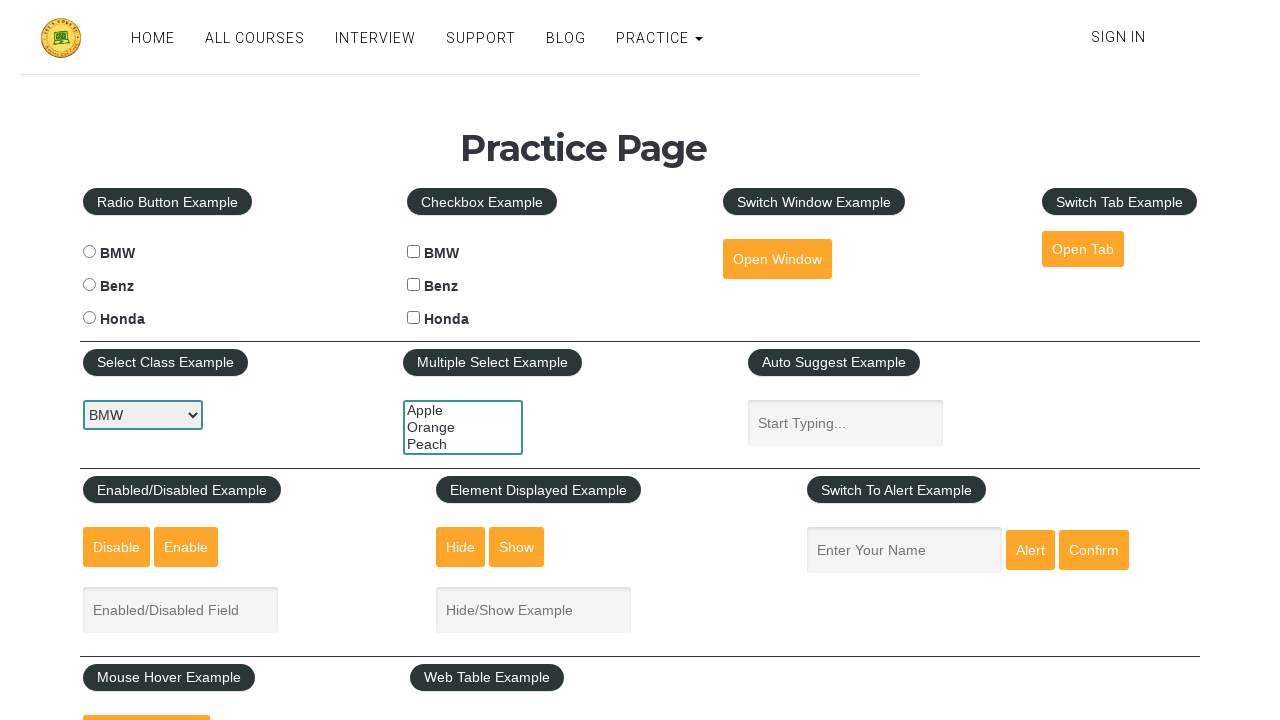

Selected BMW checkbox at (414, 252) on #bmwcheck
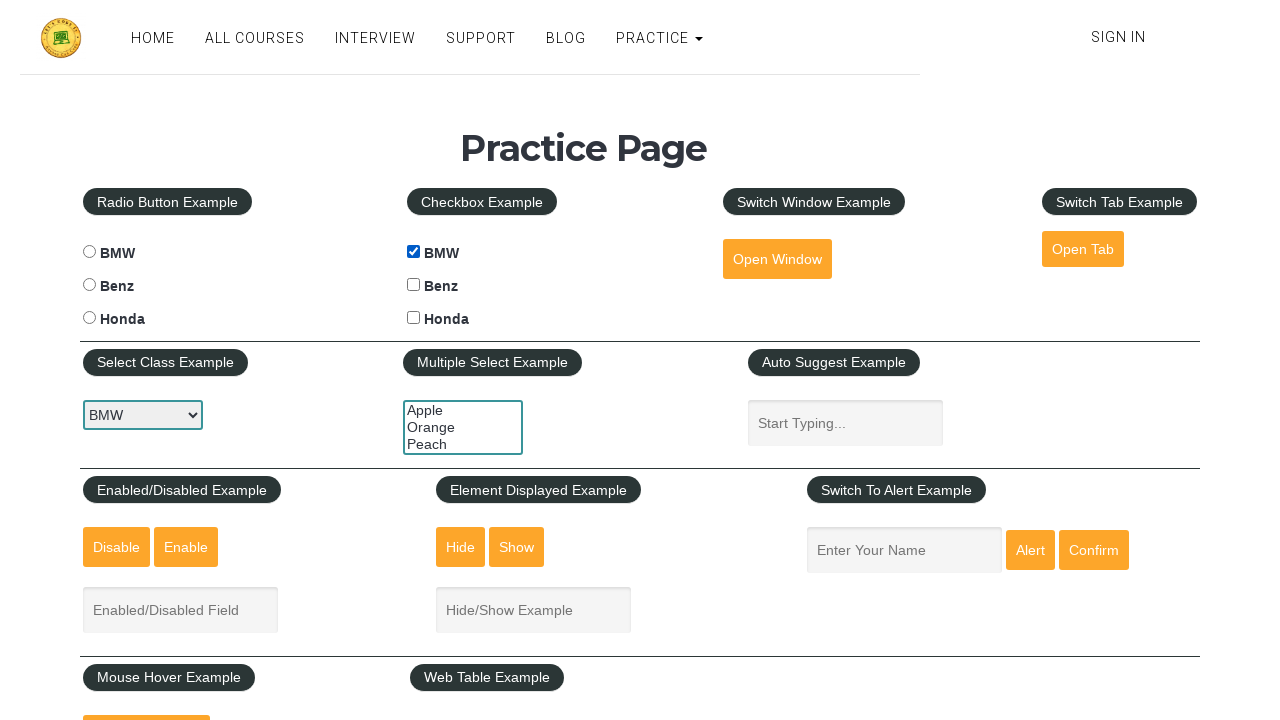

Selected Benz checkbox at (414, 285) on #benzcheck
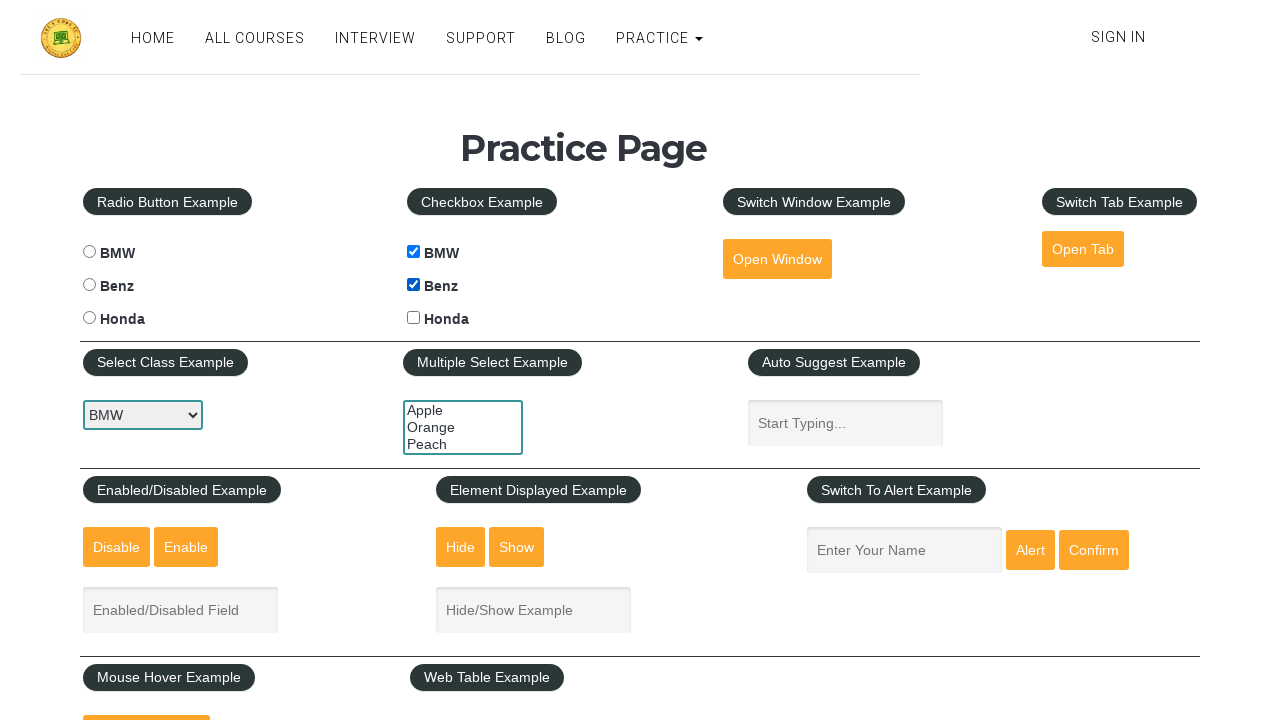

Selected Honda checkbox at (414, 318) on #hondacheck
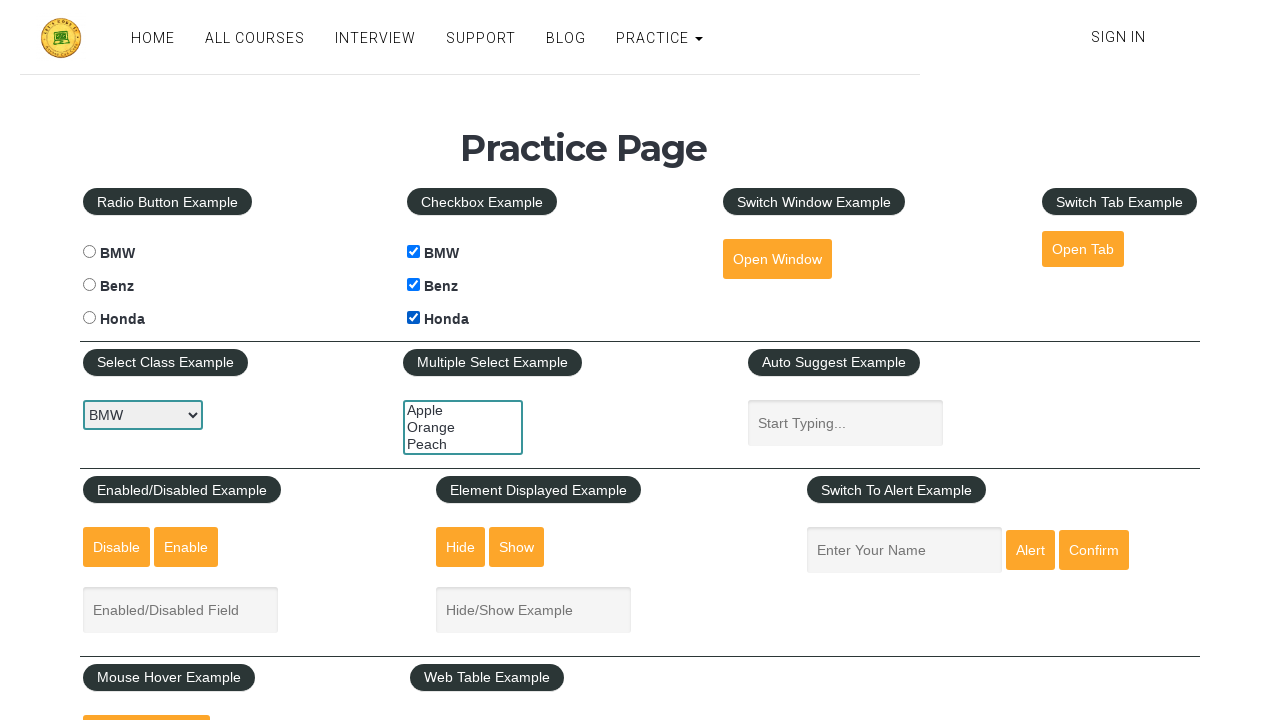

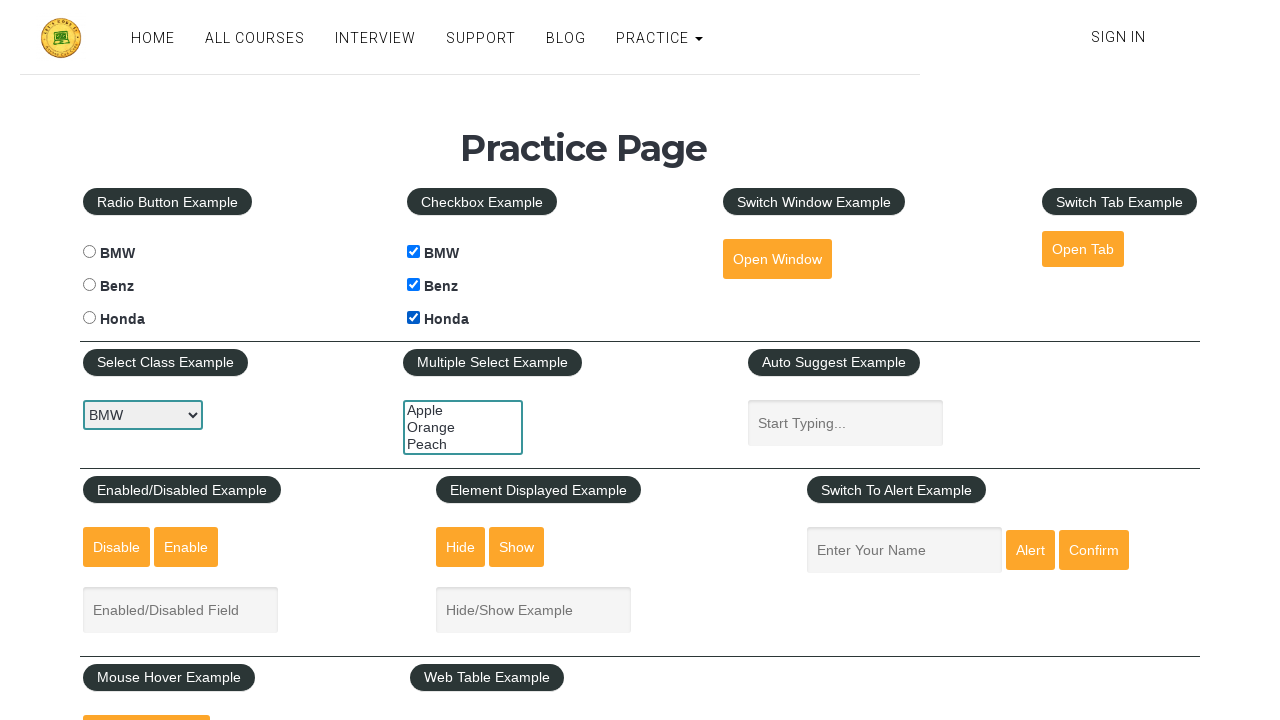